Navigates to the LeafGround homepage and clicks through the menu to access the radio button testing page

Starting URL: https://www.leafground.com/

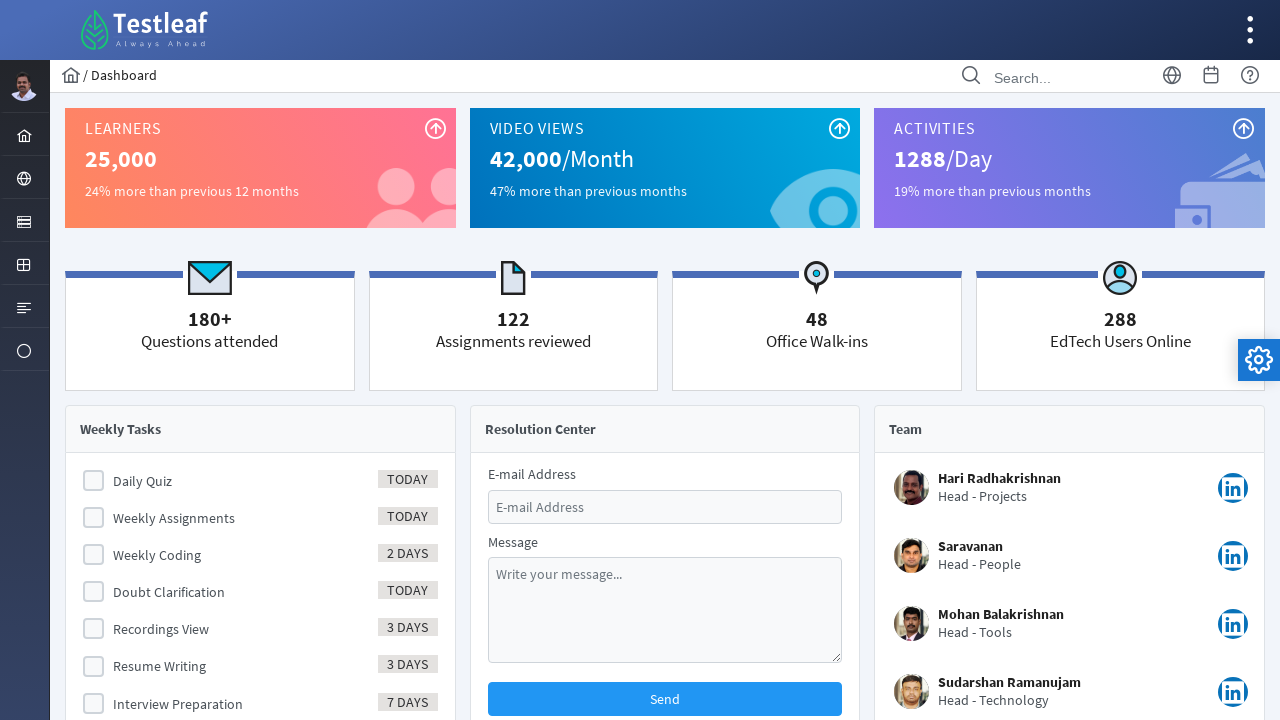

Clicked on the Input menu item at (24, 220) on #menuform\:j_idt40
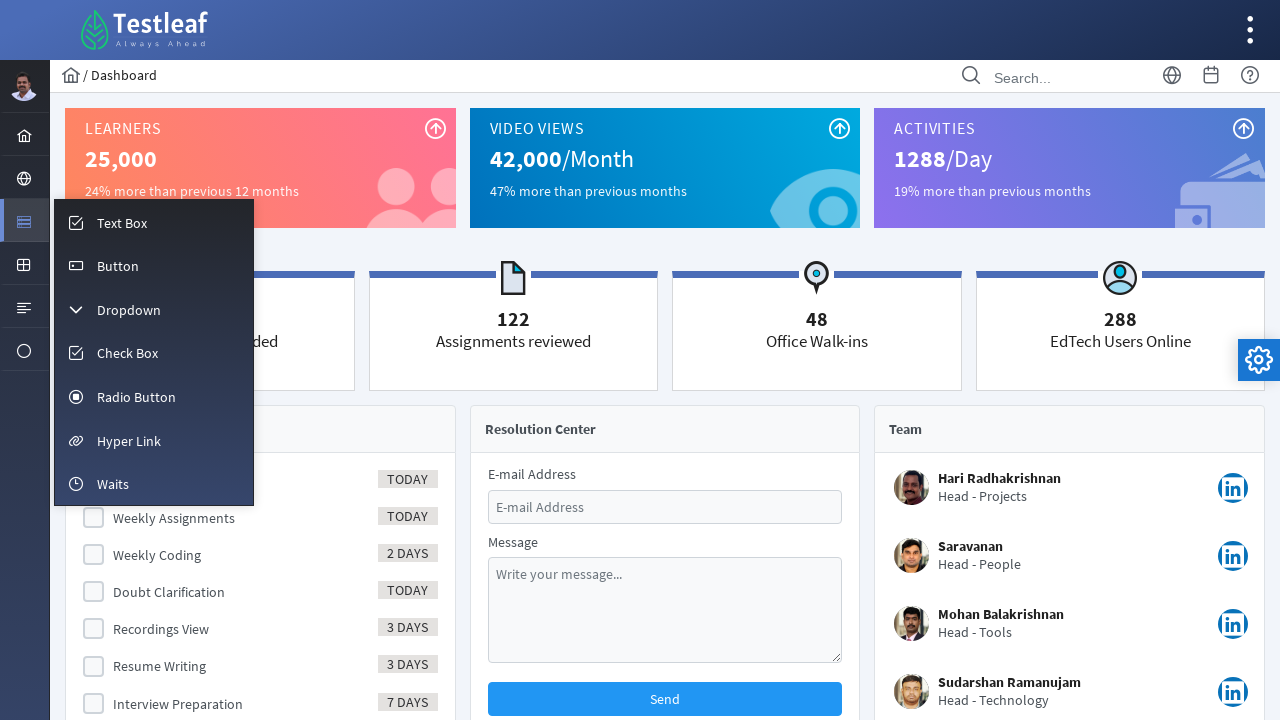

Clicked on the Radio button menu option at (154, 396) on #menuform\:m_radio
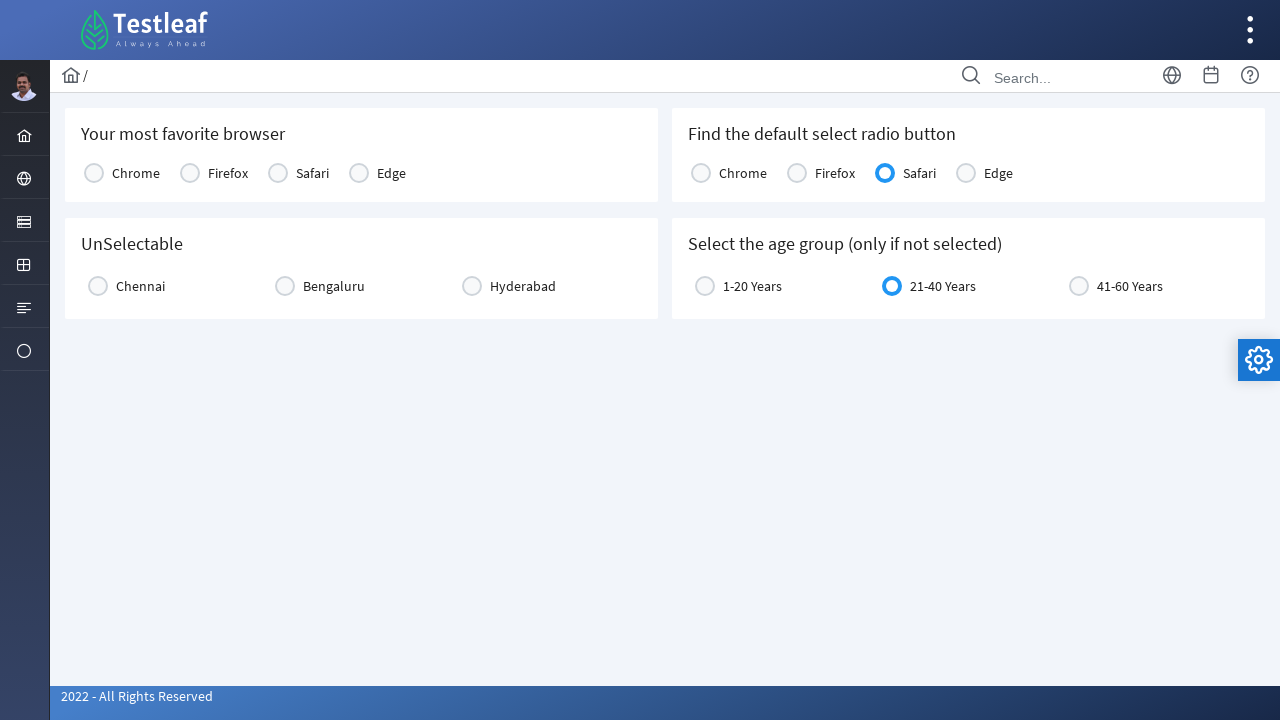

Radio button page loaded successfully
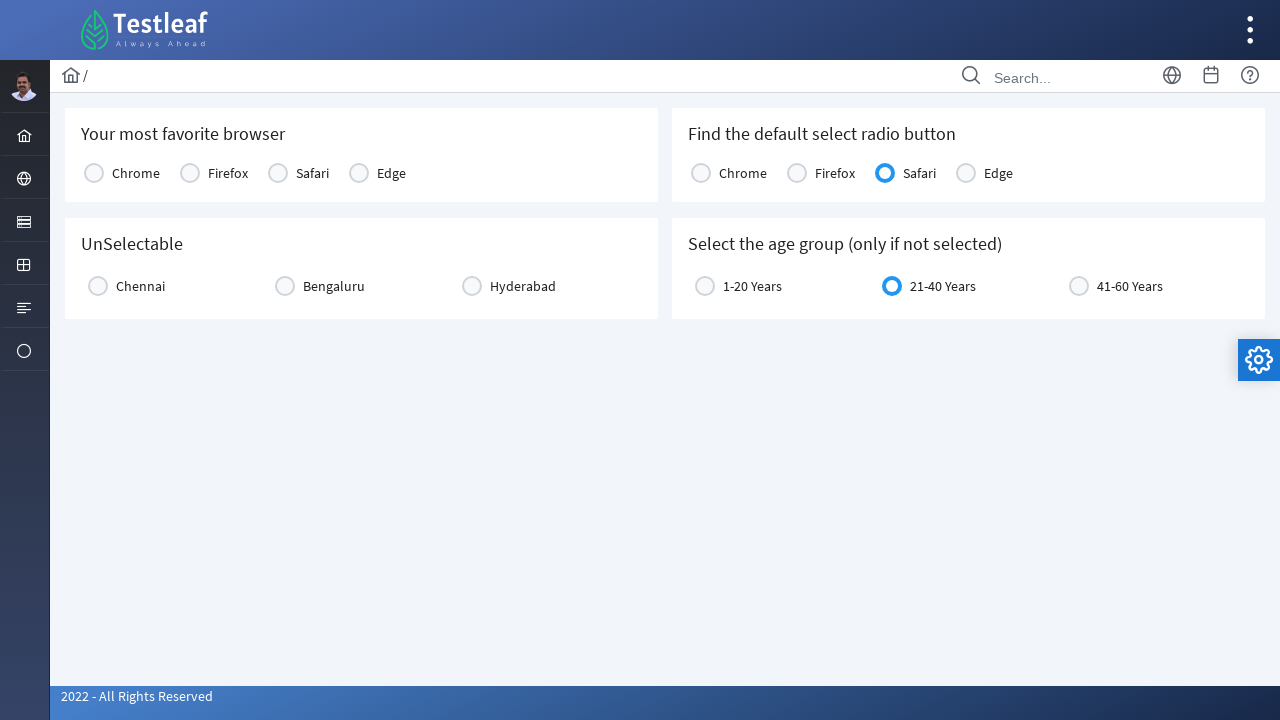

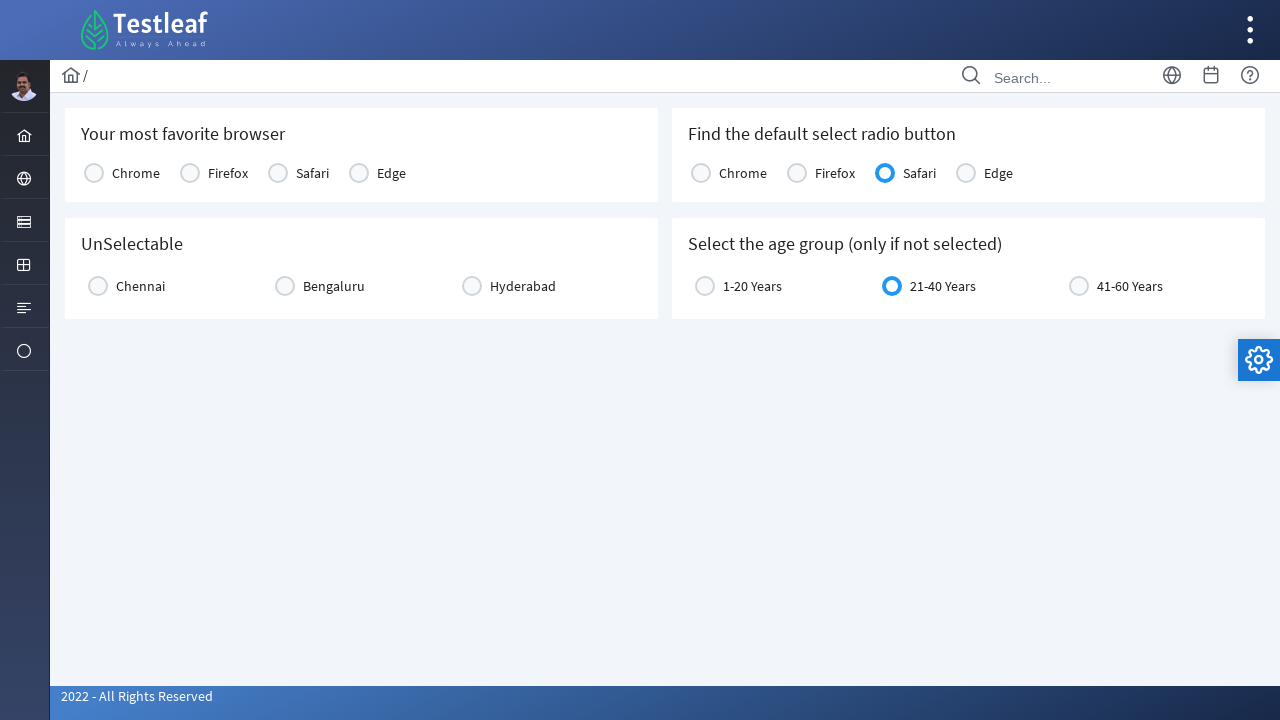